Navigates to the SmartCare Health website homepage and waits for the page to fully load

Starting URL: https://smartcare.health

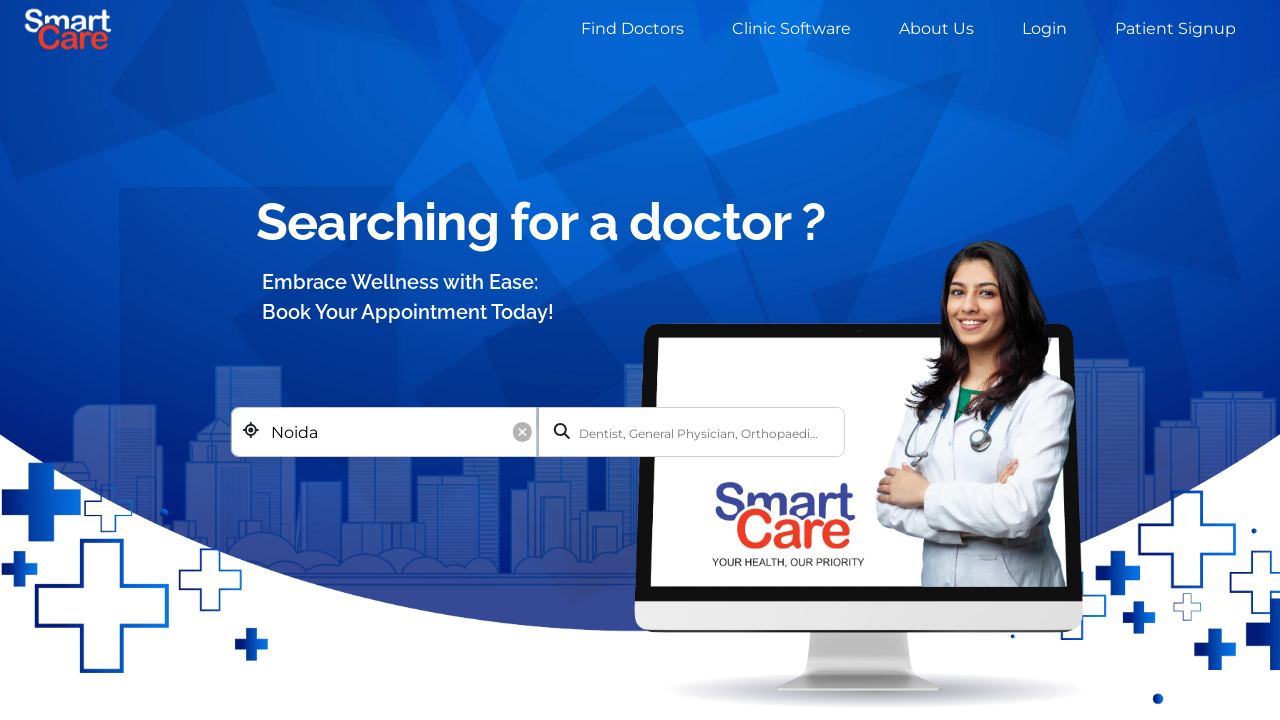

Navigated to SmartCare Health website homepage
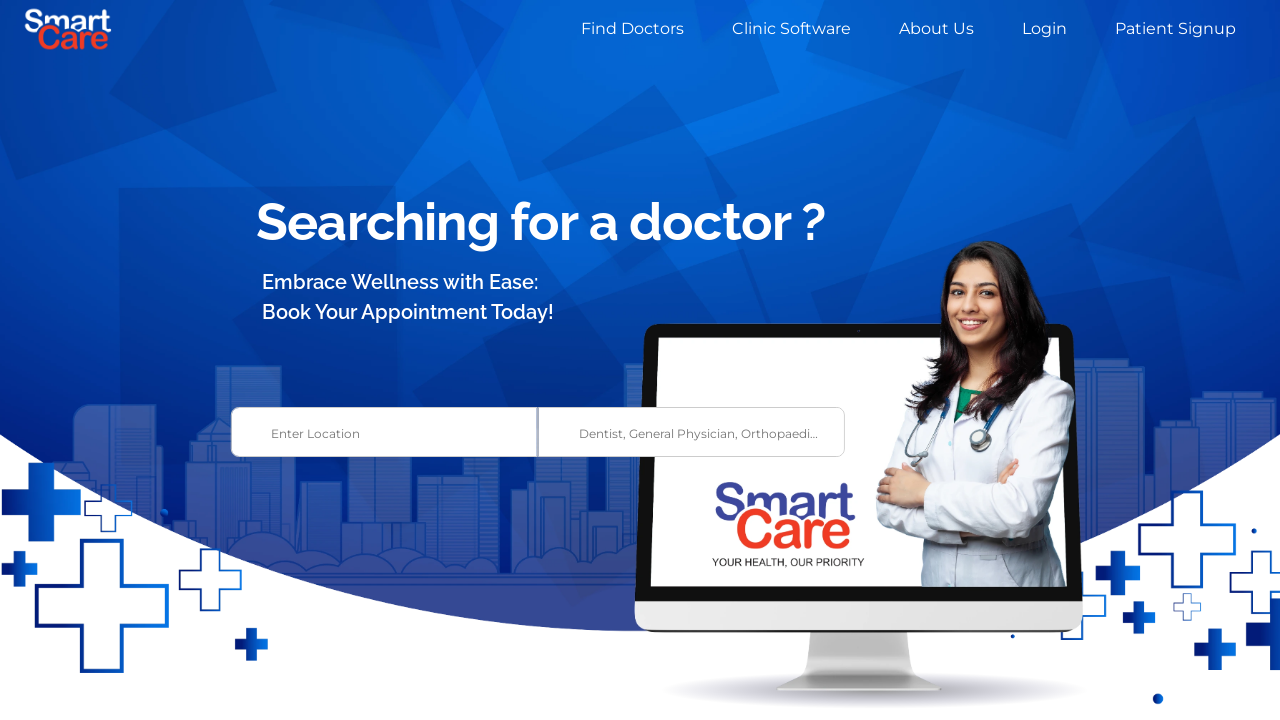

Page fully loaded with all network requests completed
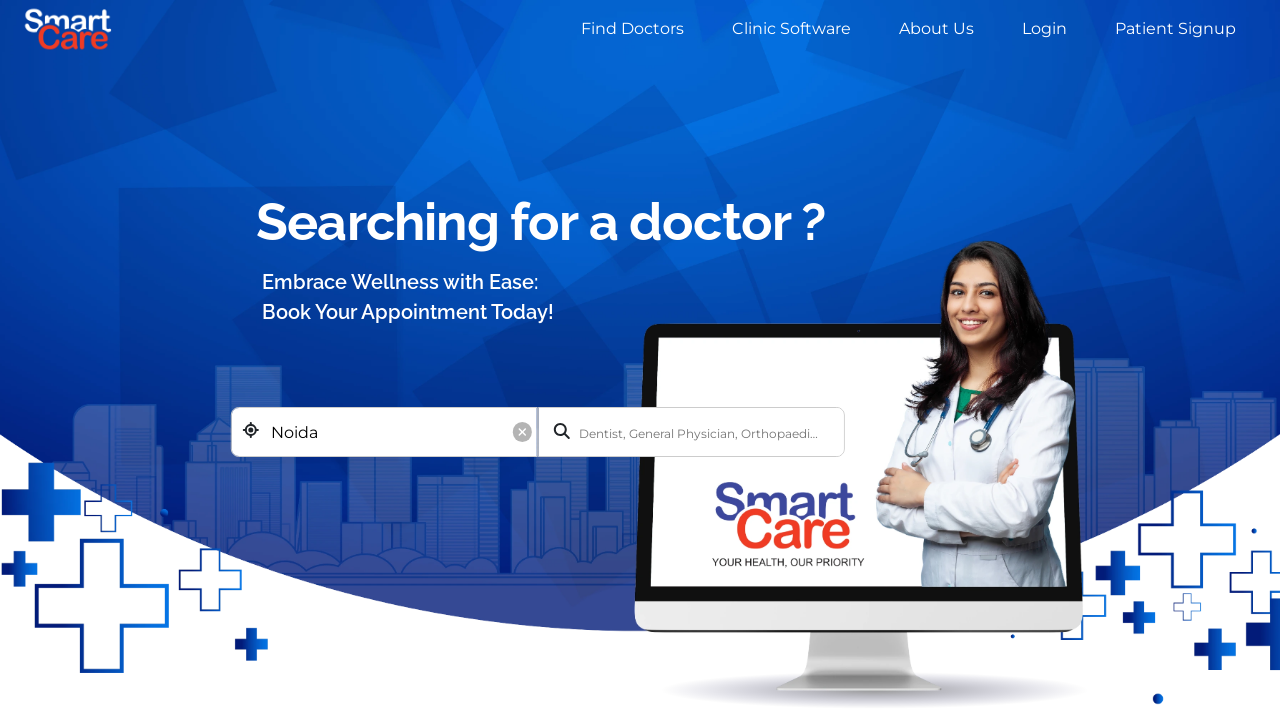

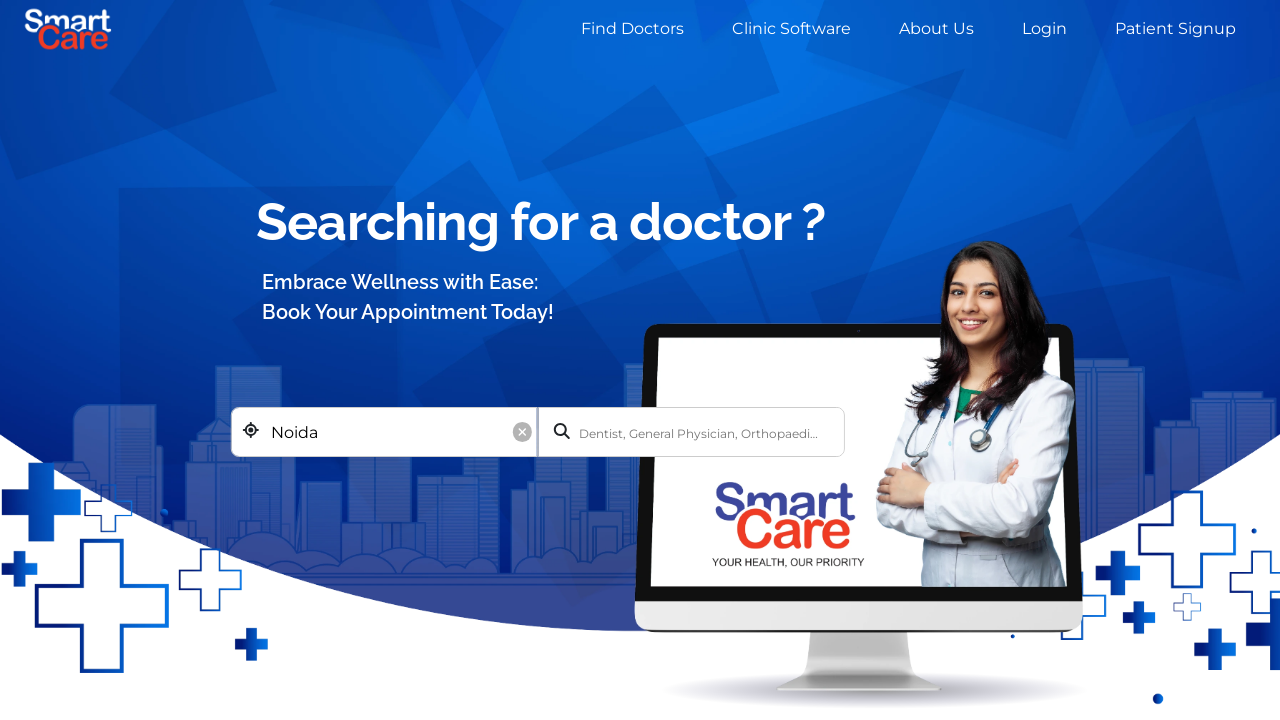